Tests basic browser navigation by opening the Ajio homepage and then navigating to the perfumes category page

Starting URL: https://www.ajio.com/

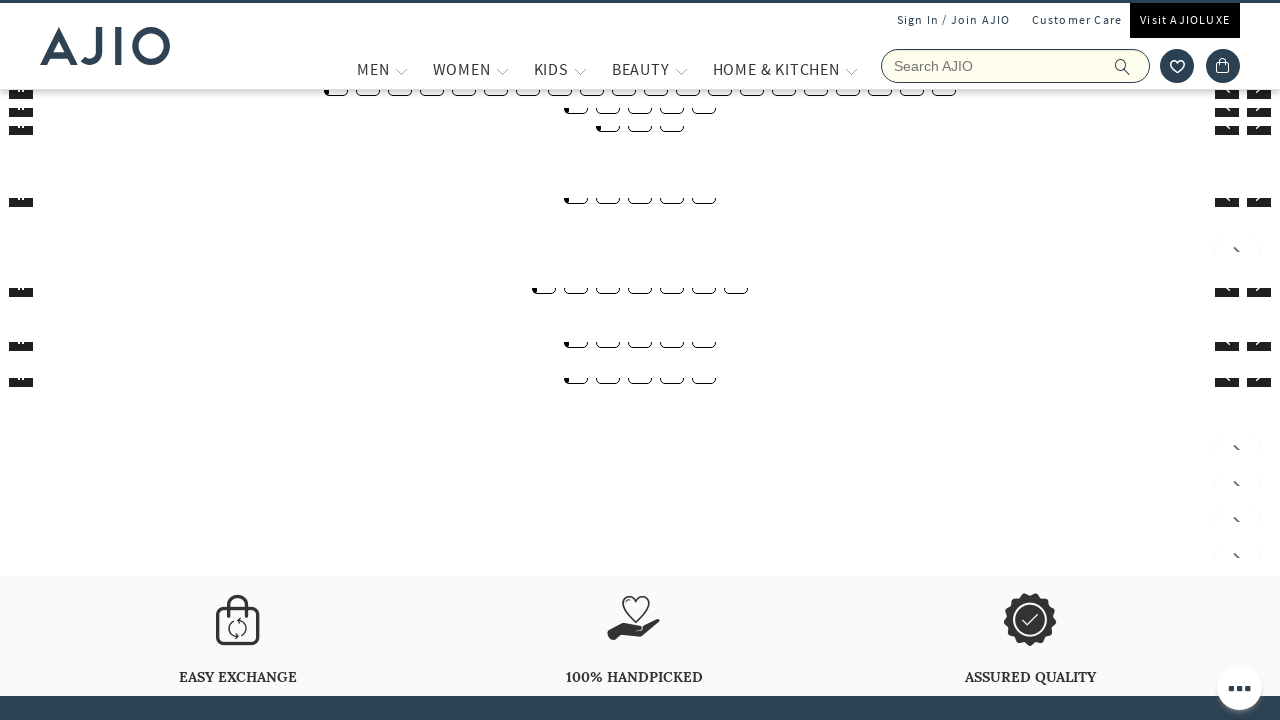

Navigated to Ajio perfumes category page
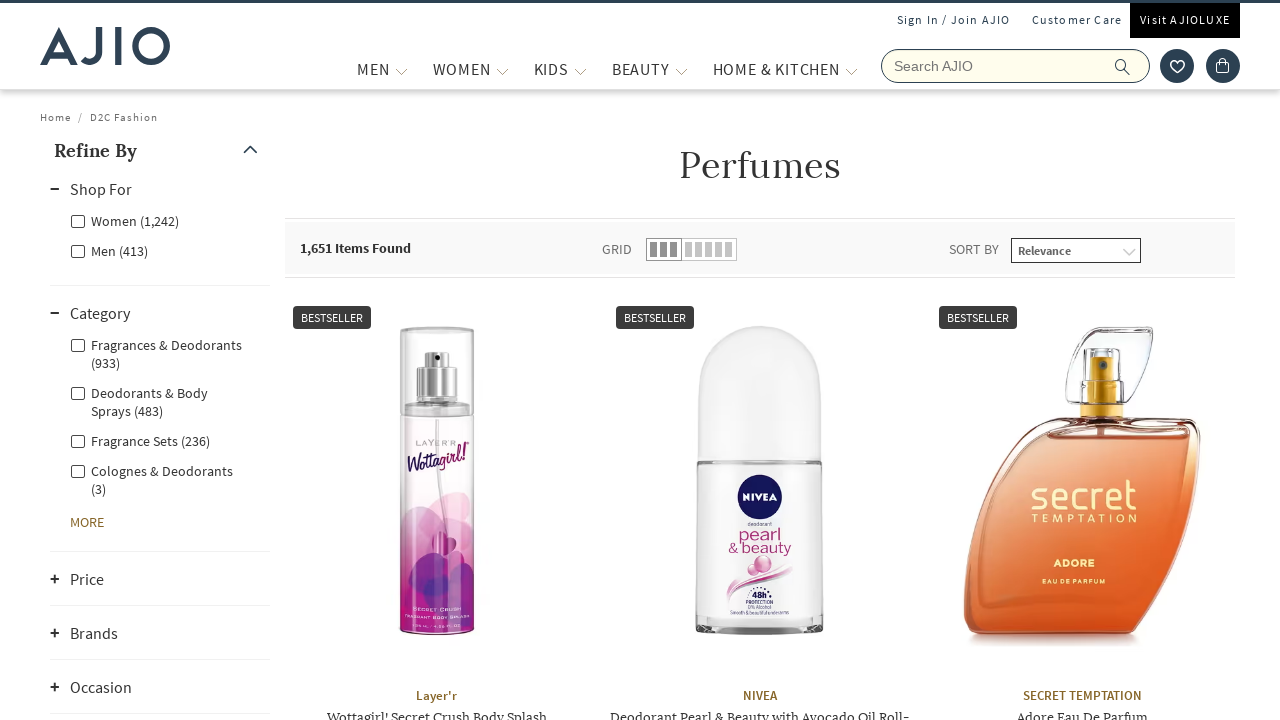

Perfumes page DOM content loaded
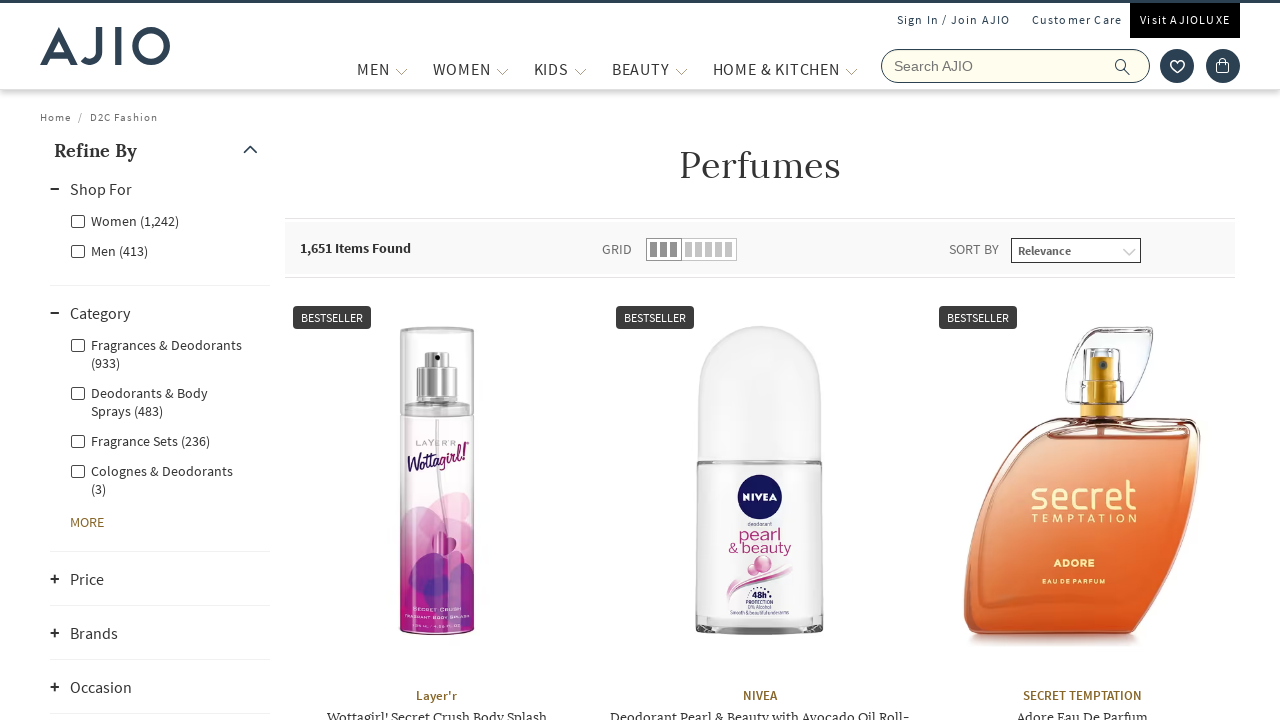

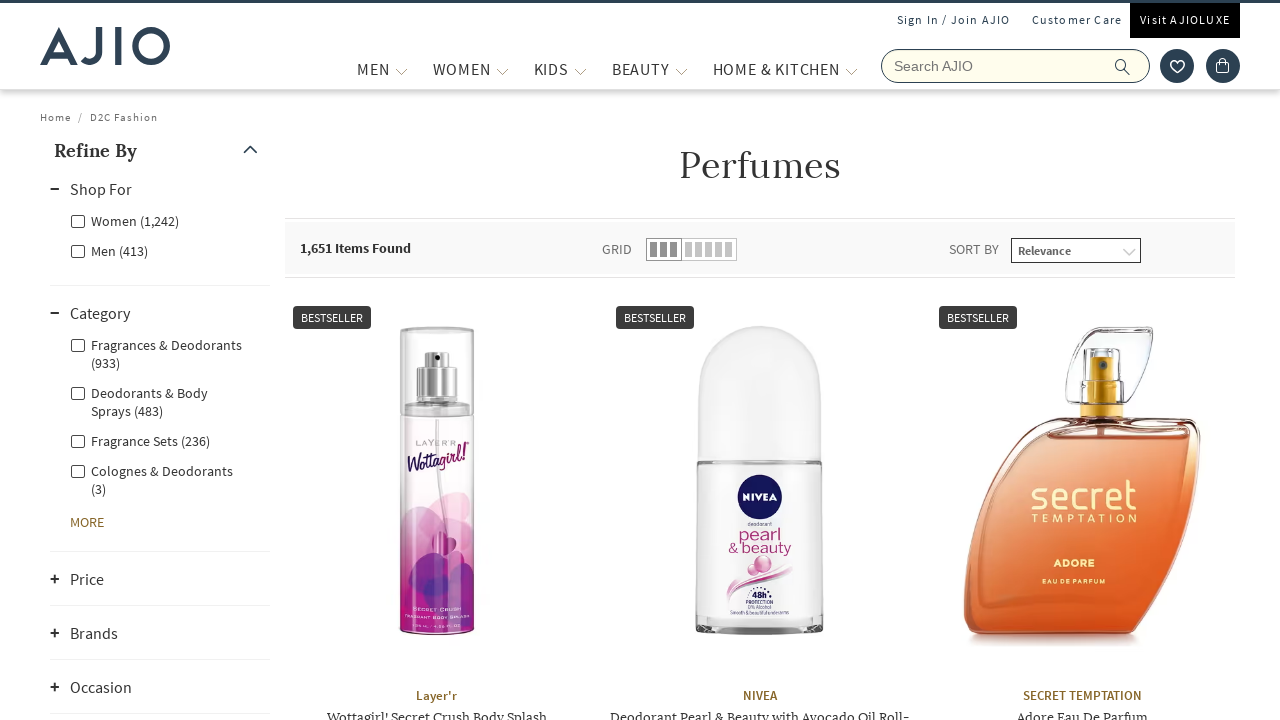